Tests frame switching by navigating through nested iframes and entering text in an input field within the innermost frame

Starting URL: http://demo.automationtesting.in/Frames.html

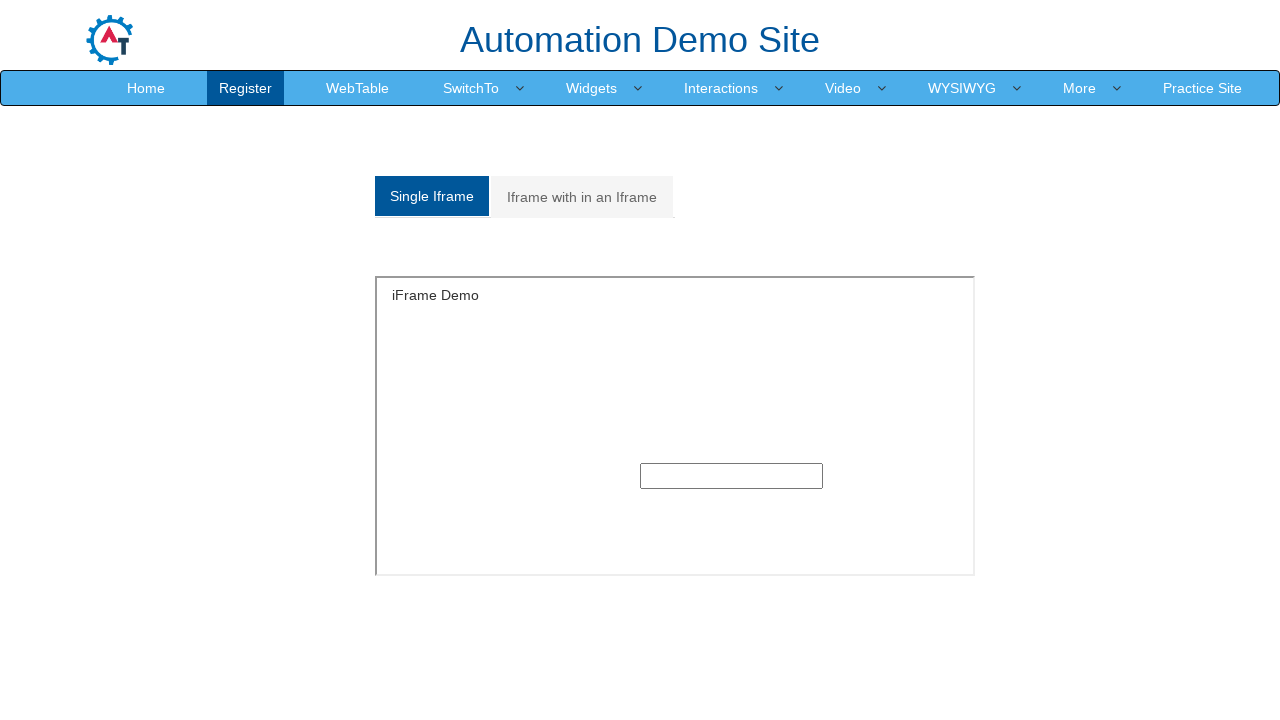

Clicked on 'with in an Ifram' link to access iframe content at (582, 197) on a:has-text('with in an Ifram')
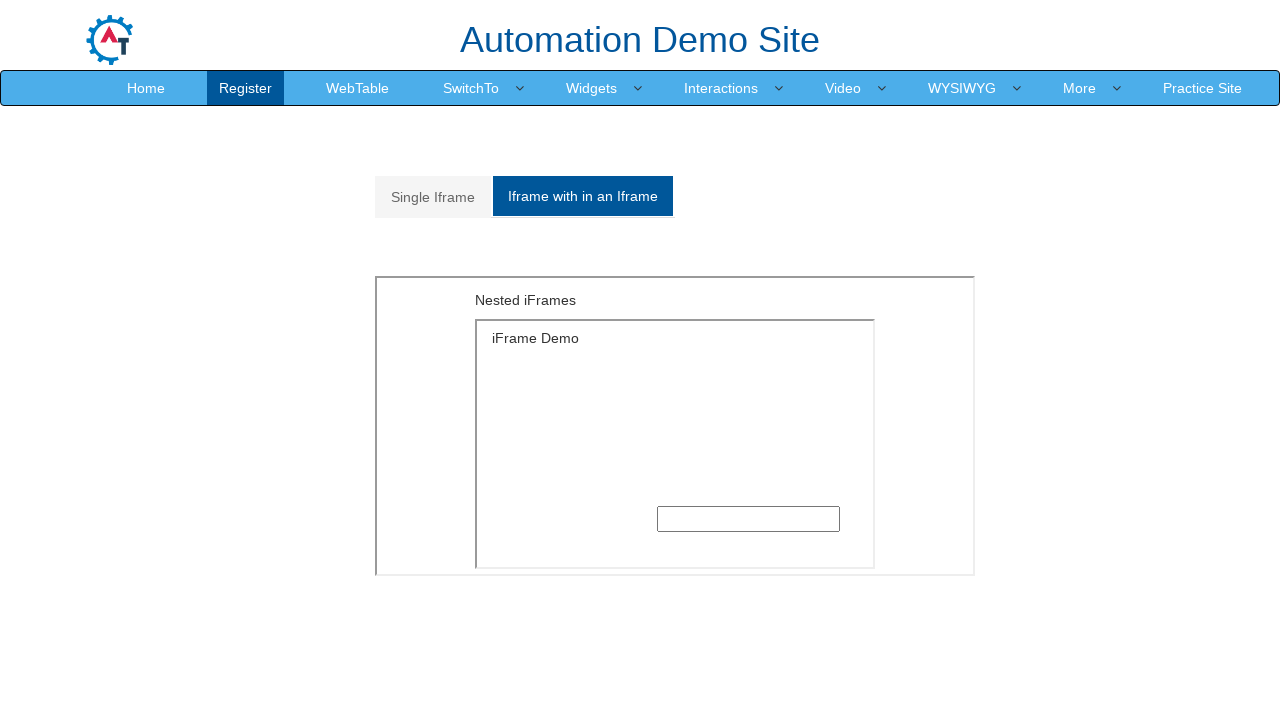

Located the outer iframe element
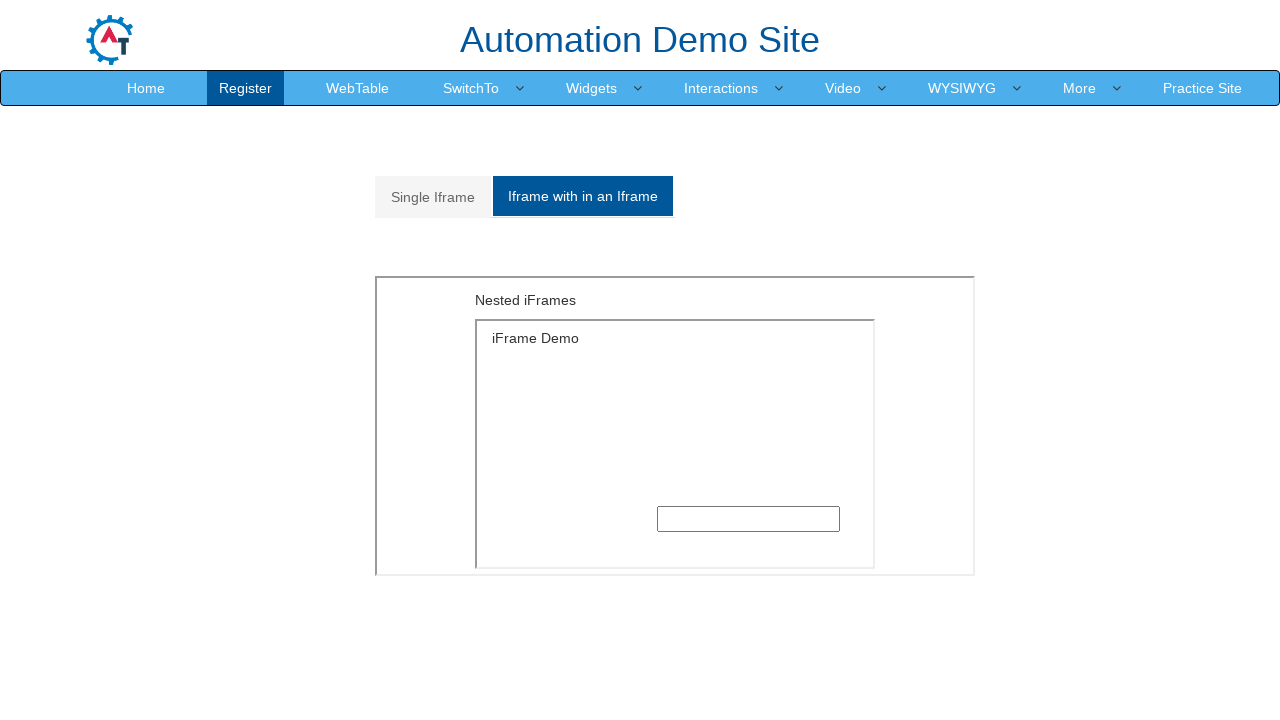

Retrieved src attribute from outer iframe
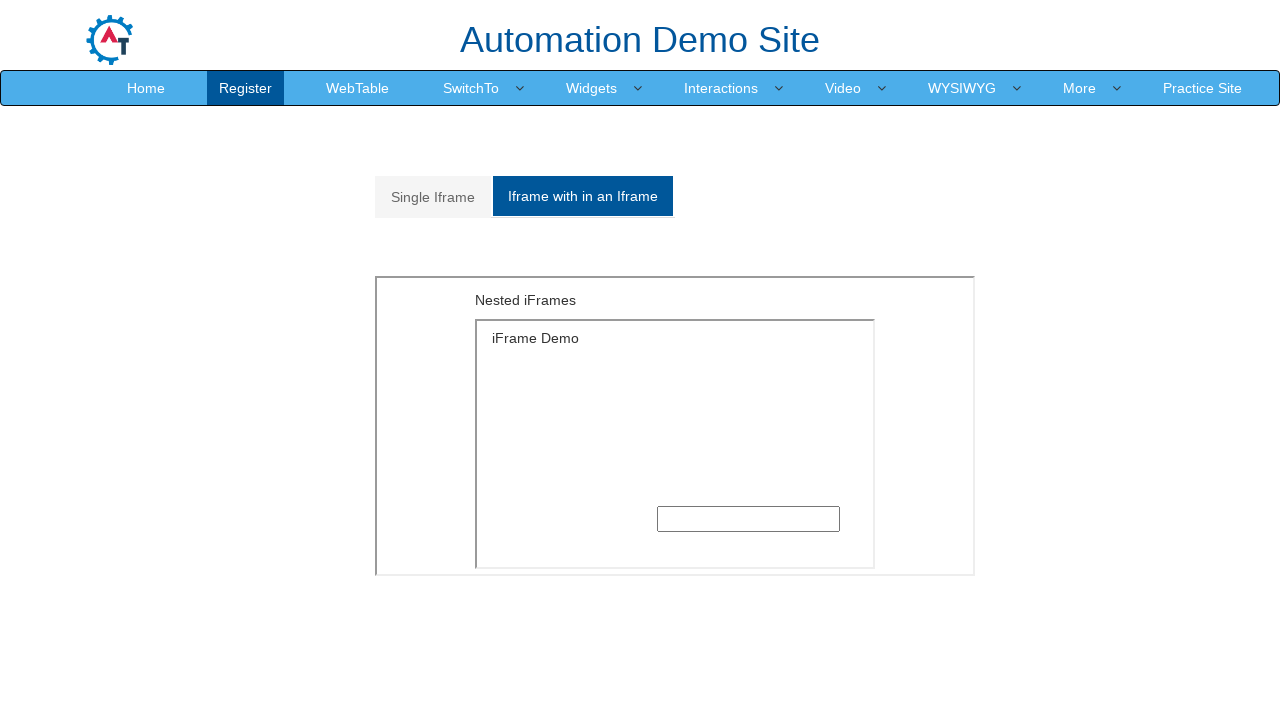

Verified outer iframe src contains 'MultipleFrames.html'
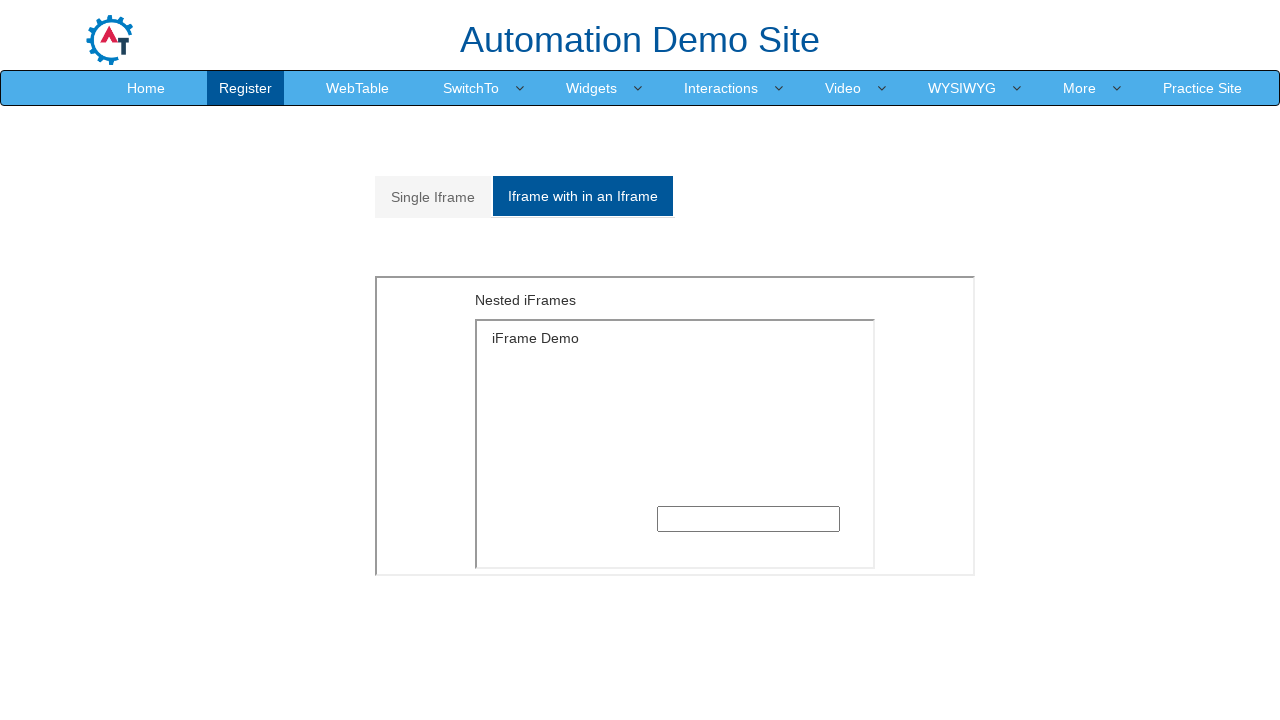

Switched to outer iframe
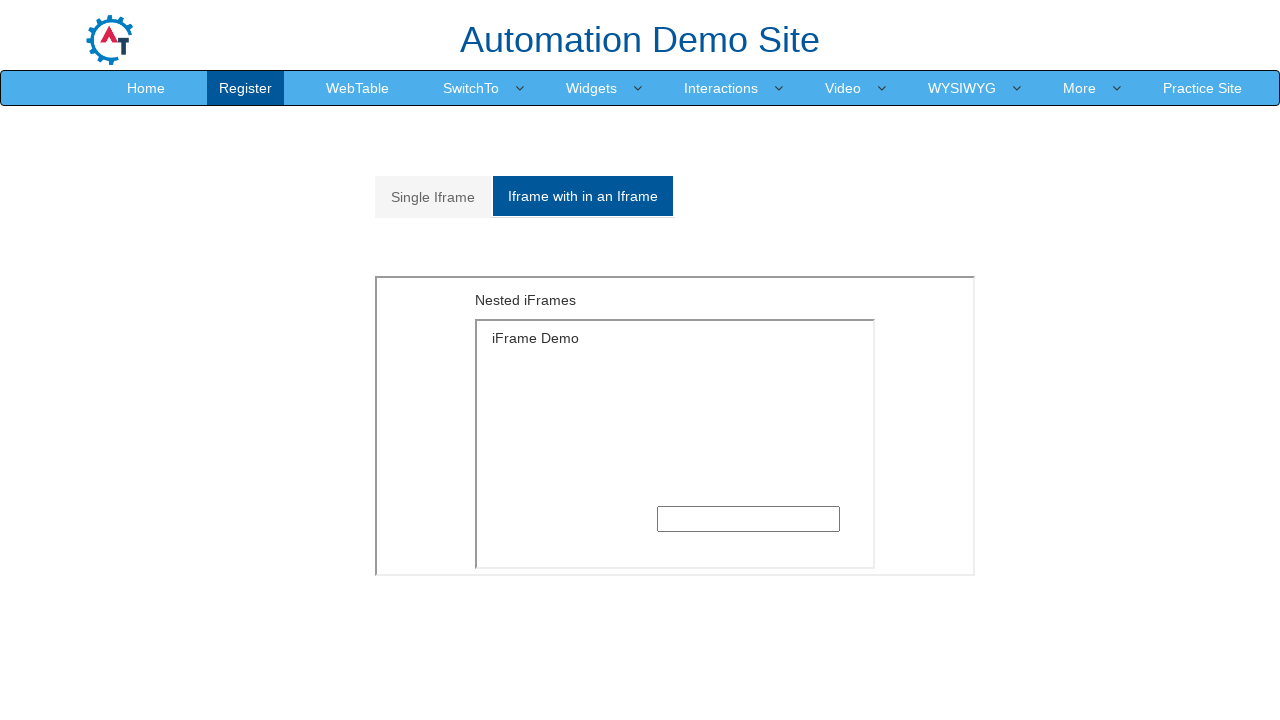

Located and switched to inner iframe within the outer frame
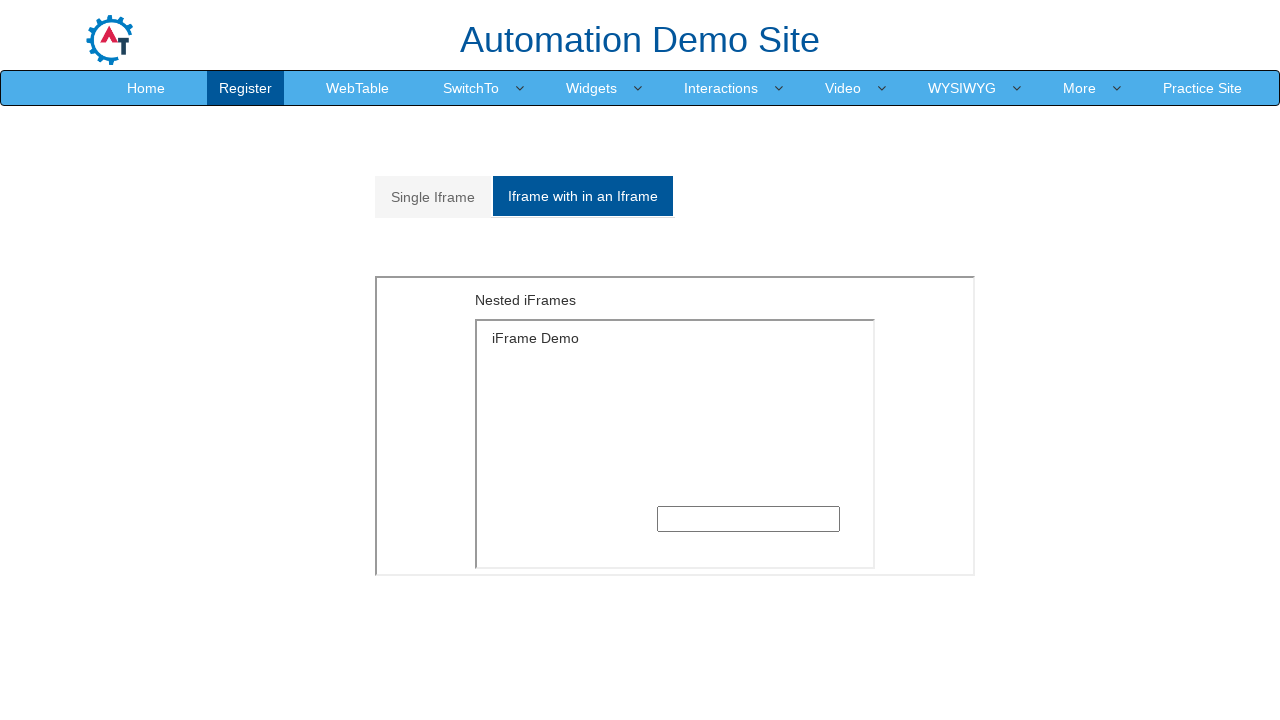

Located input field within inner iframe
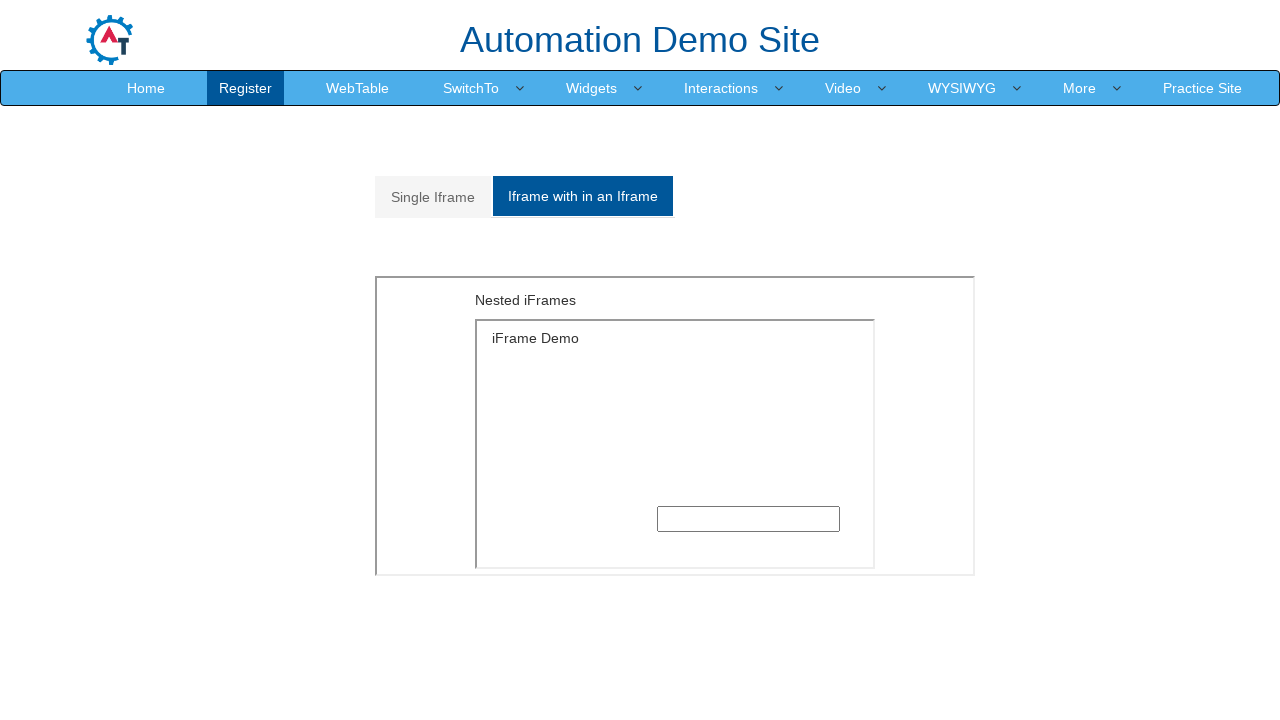

Filled input field with 'TESTING' on xpath=//*[@id='Multiple']/iframe >> internal:control=enter-frame >> iframe >> in
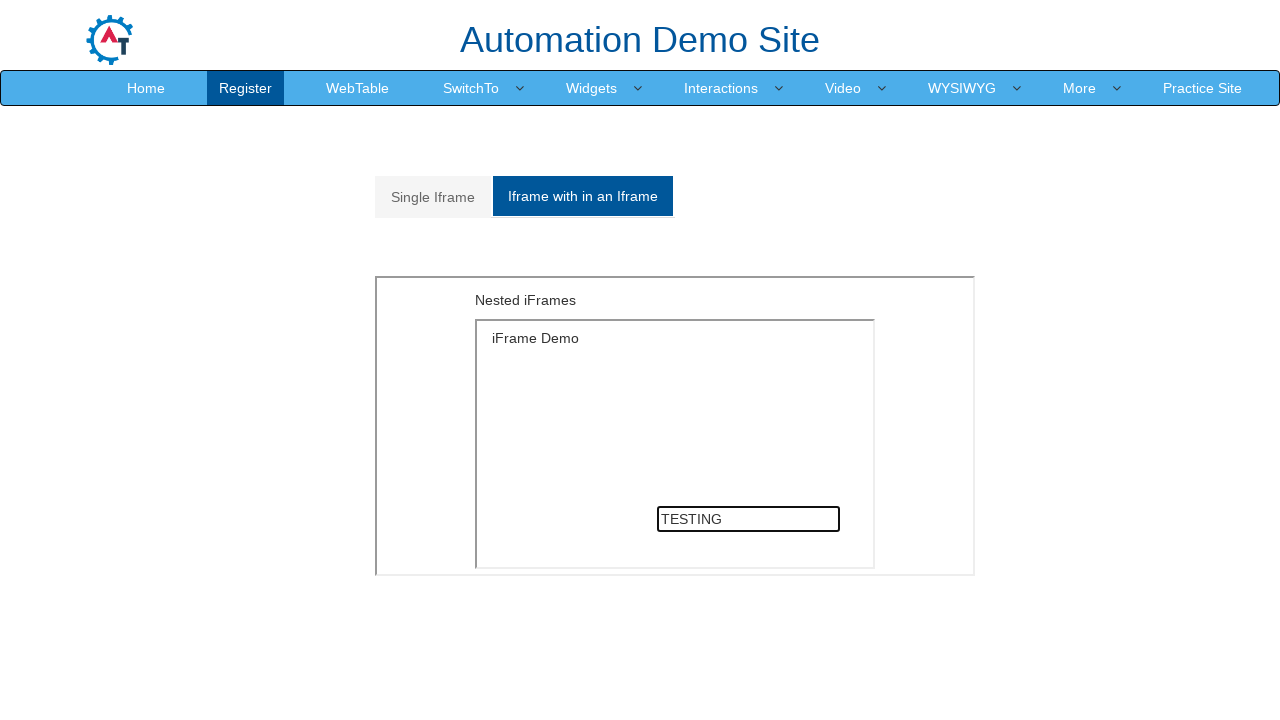

Verified input field value equals 'TESTING'
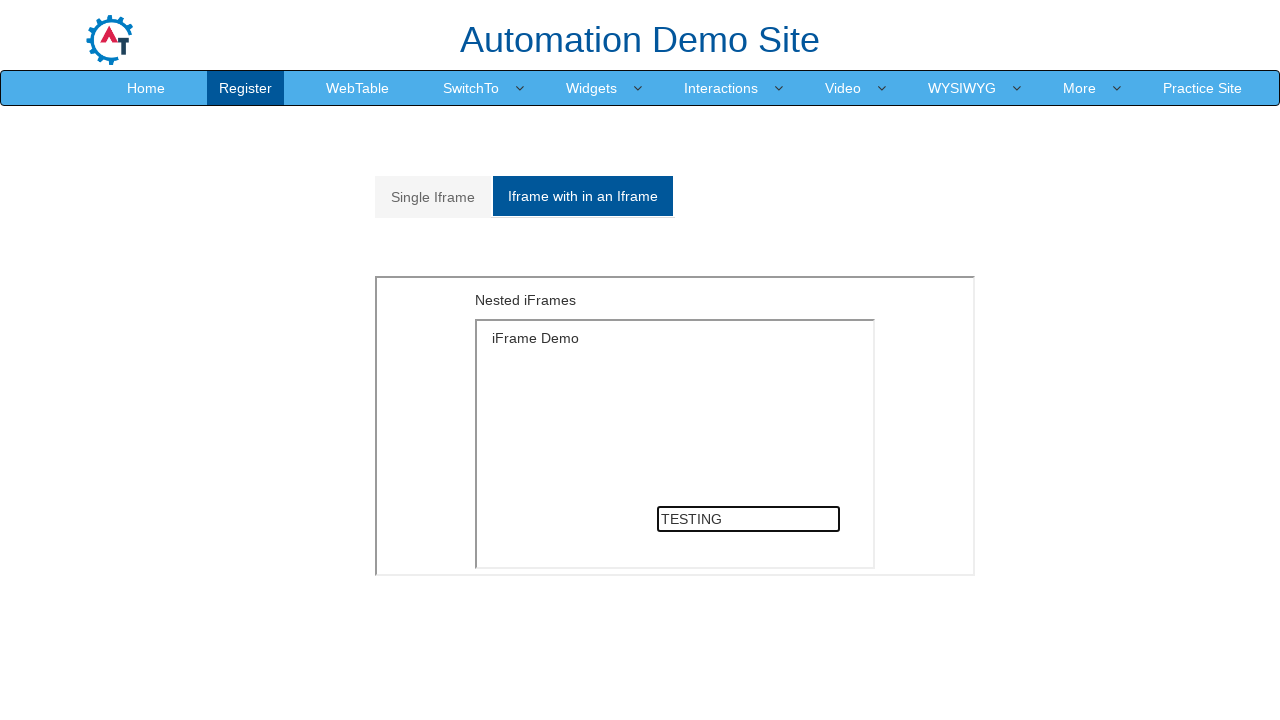

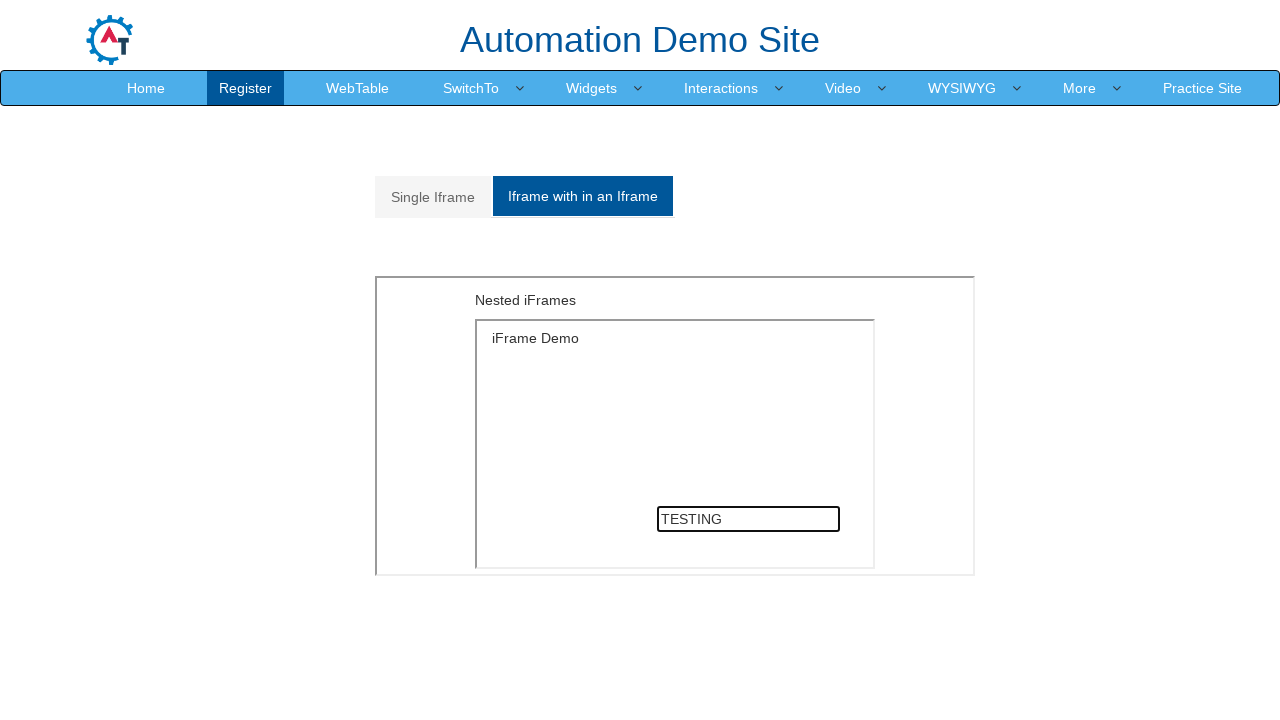